Tests that the toggle all checkbox updates state when individual items are completed or cleared

Starting URL: https://demo.playwright.dev/todomvc

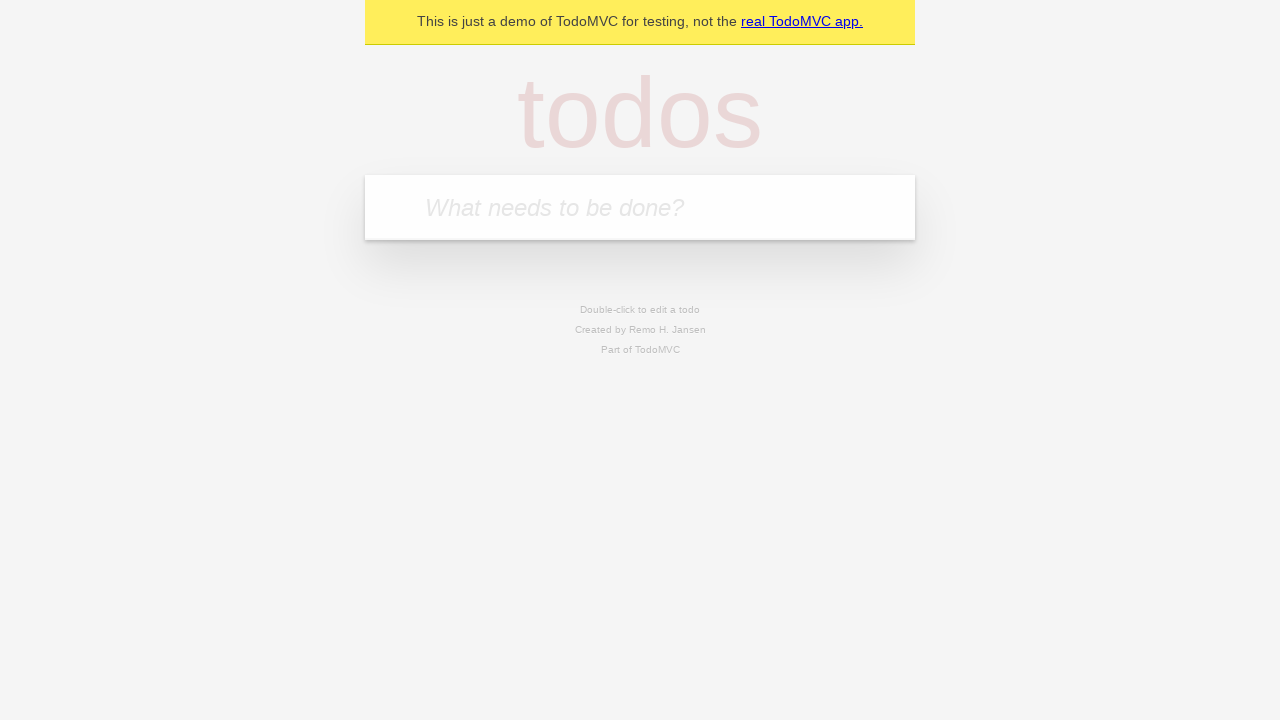

Filled todo input with 'buy some cheese' on internal:attr=[placeholder="What needs to be done?"i]
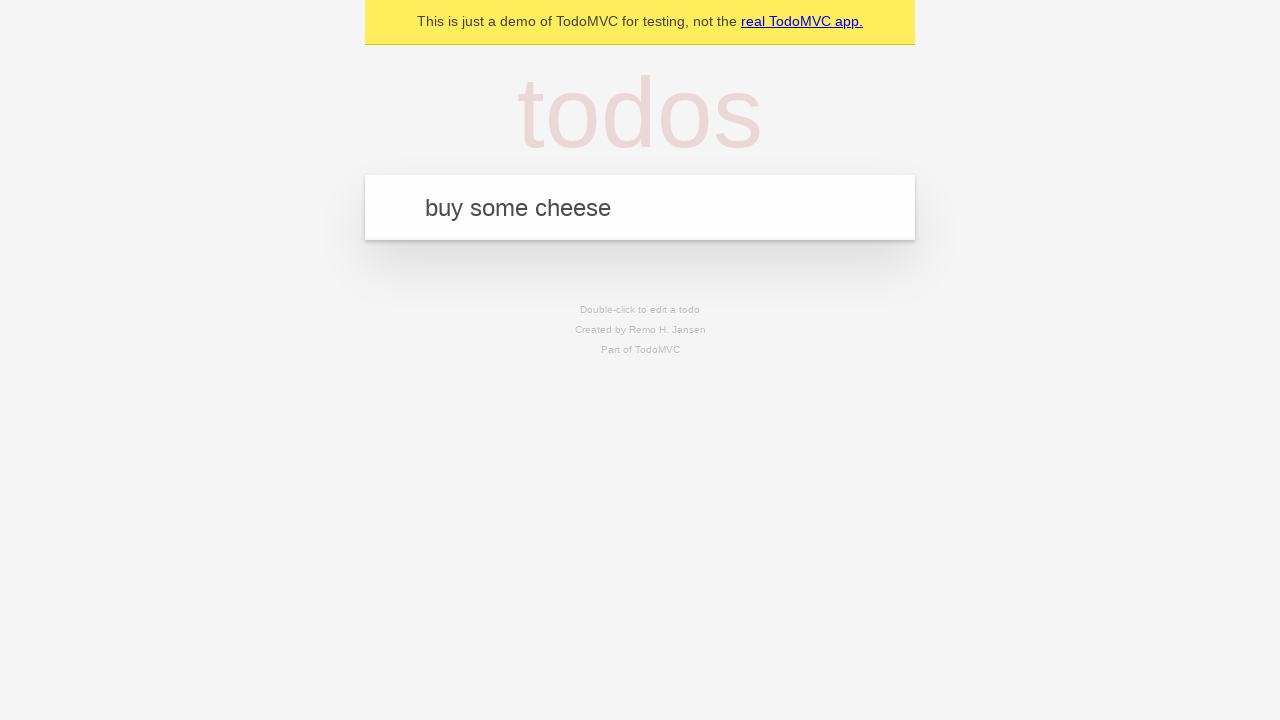

Pressed Enter to add first todo on internal:attr=[placeholder="What needs to be done?"i]
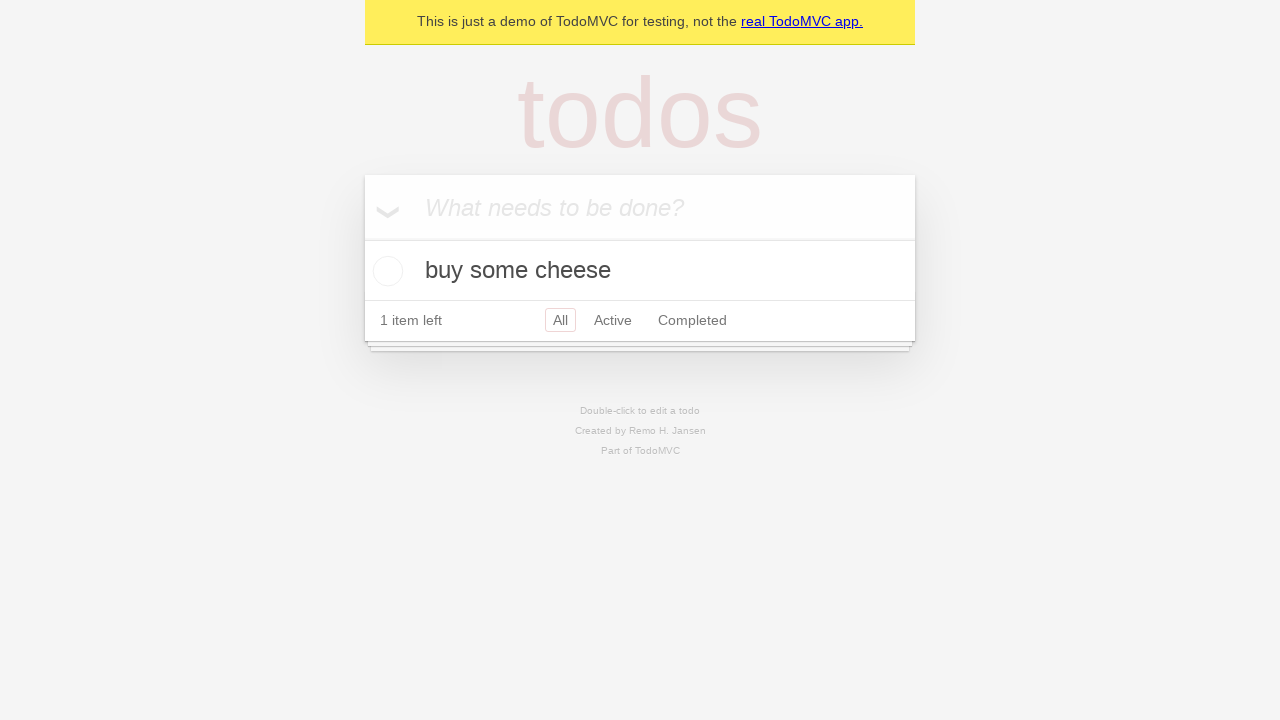

Filled todo input with 'feed the cat' on internal:attr=[placeholder="What needs to be done?"i]
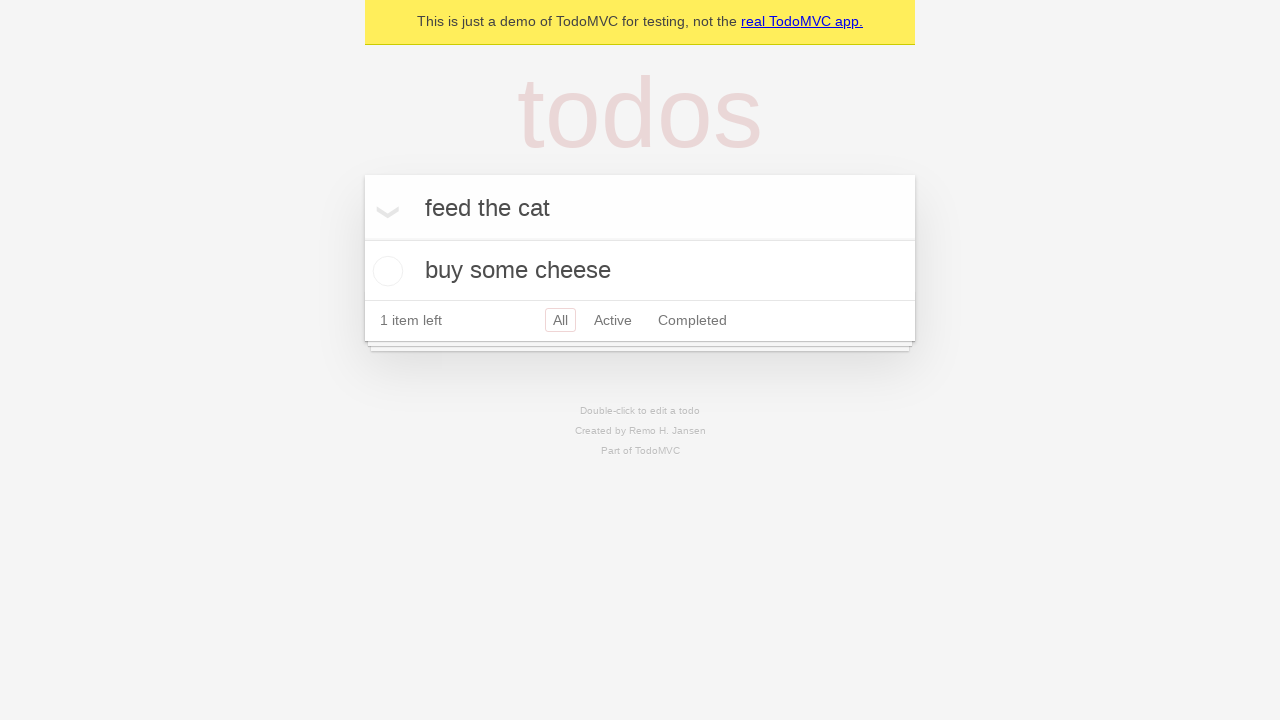

Pressed Enter to add second todo on internal:attr=[placeholder="What needs to be done?"i]
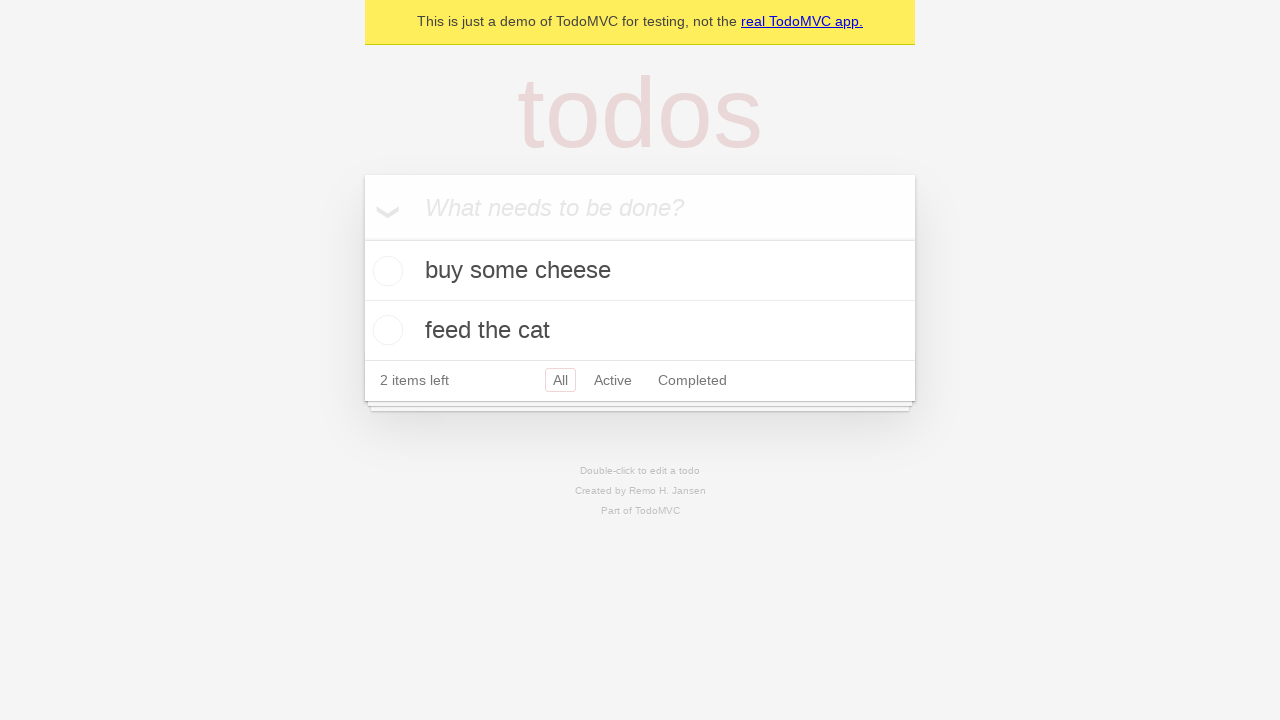

Filled todo input with 'book a doctors appointment' on internal:attr=[placeholder="What needs to be done?"i]
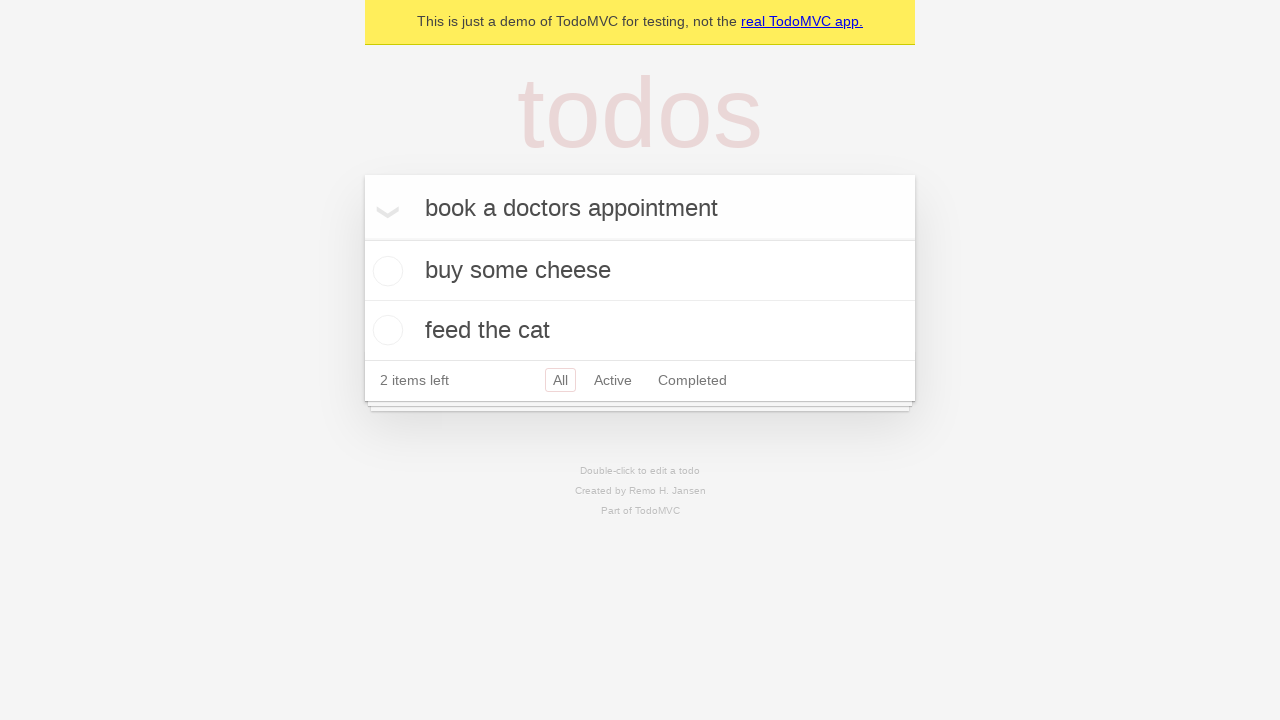

Pressed Enter to add third todo on internal:attr=[placeholder="What needs to be done?"i]
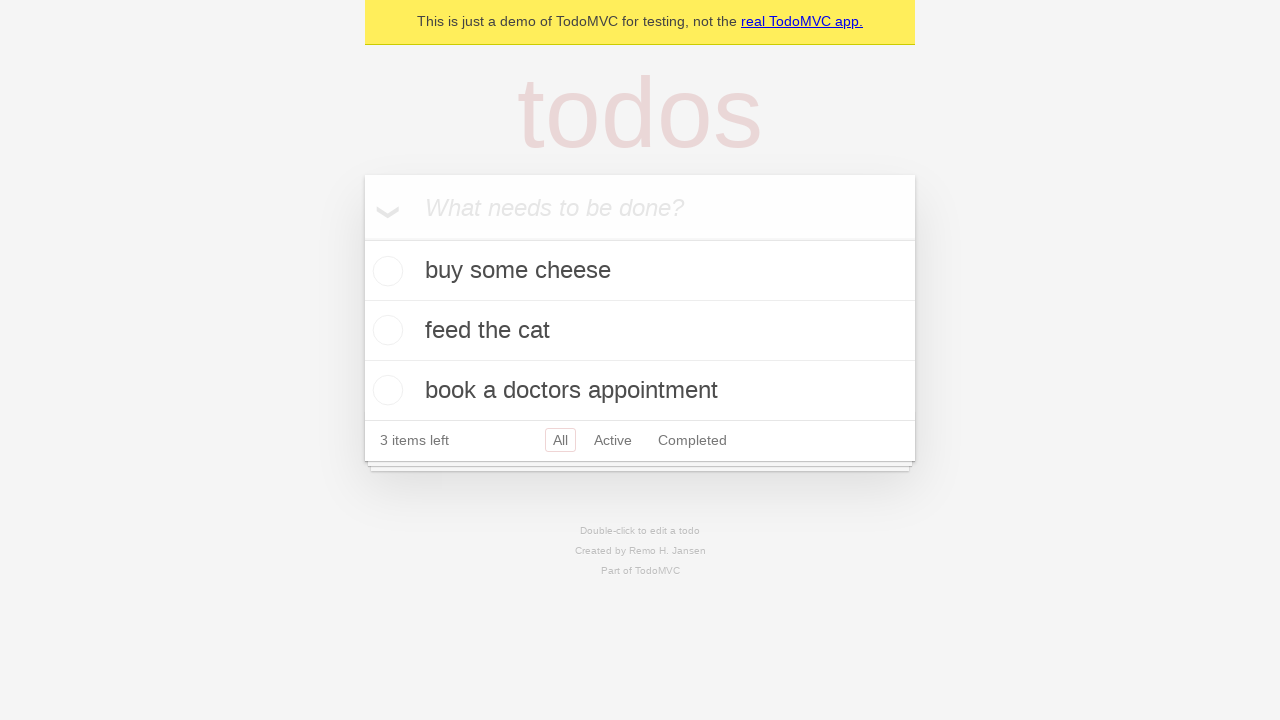

Clicked 'Mark all as complete' checkbox to complete all todos at (362, 238) on internal:label="Mark all as complete"i
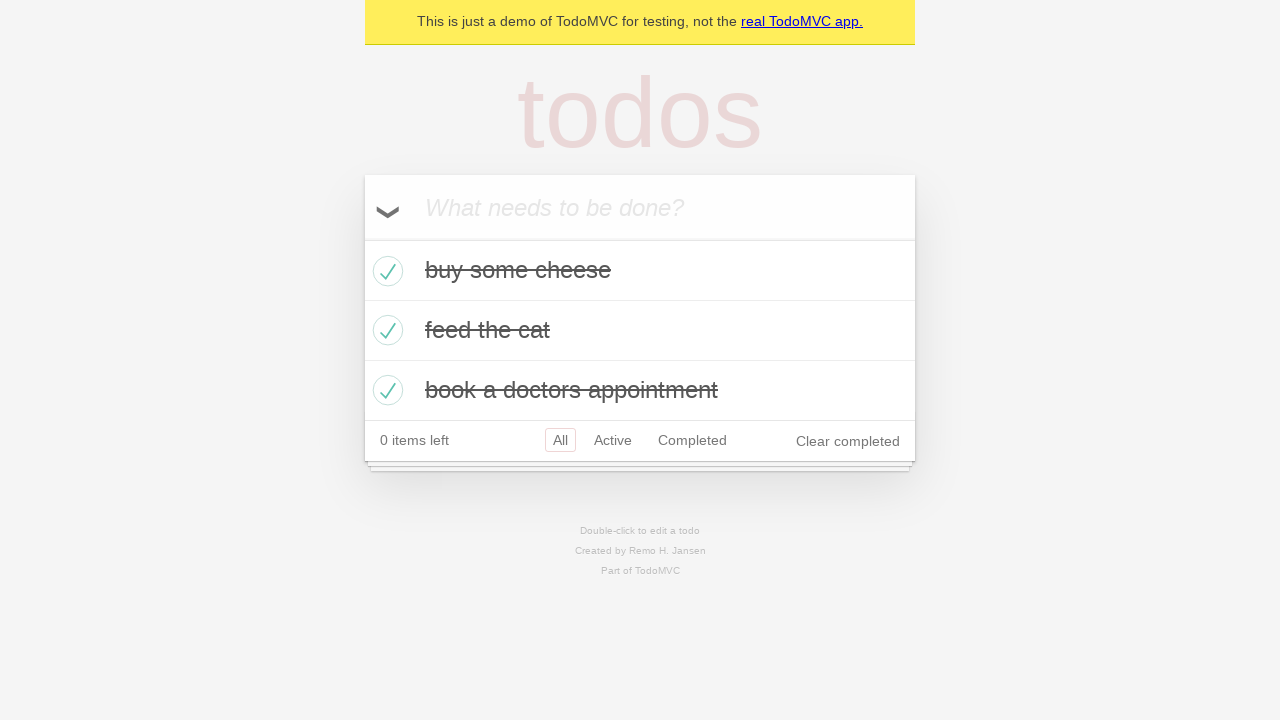

Unchecked the first todo item at (385, 271) on internal:testid=[data-testid="todo-item"s] >> nth=0 >> internal:role=checkbox
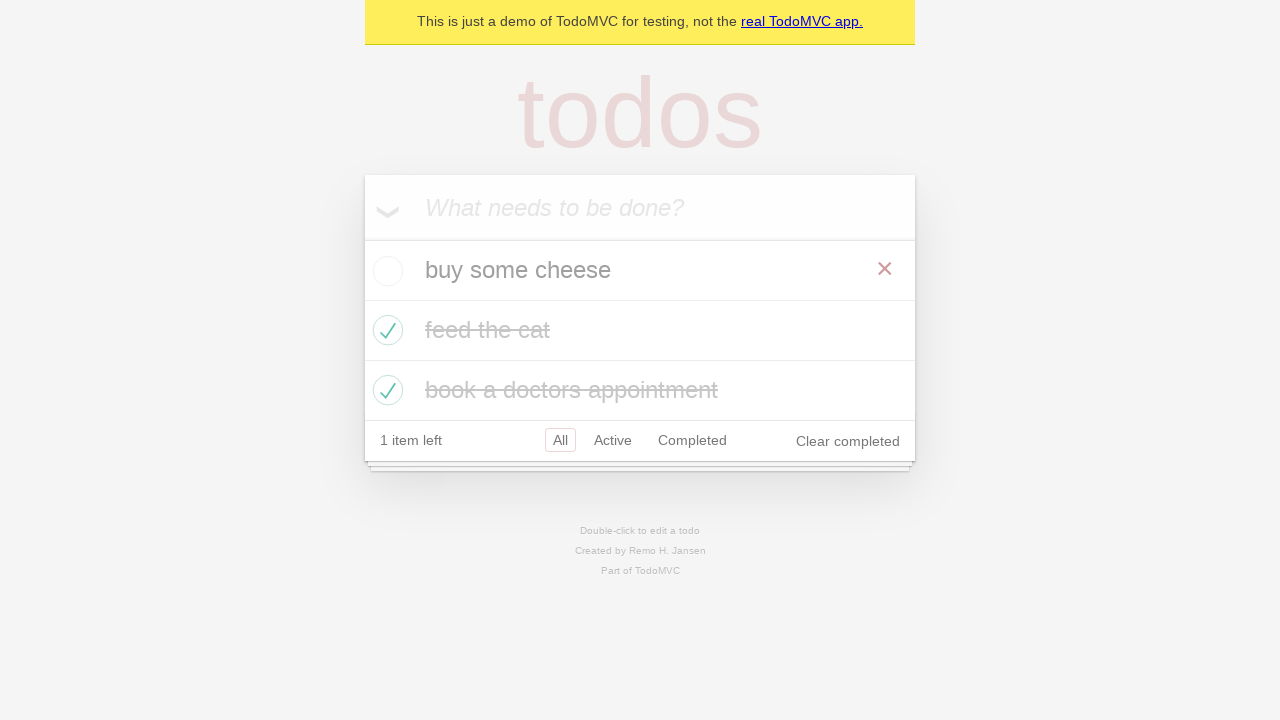

Re-checked the first todo item at (385, 271) on internal:testid=[data-testid="todo-item"s] >> nth=0 >> internal:role=checkbox
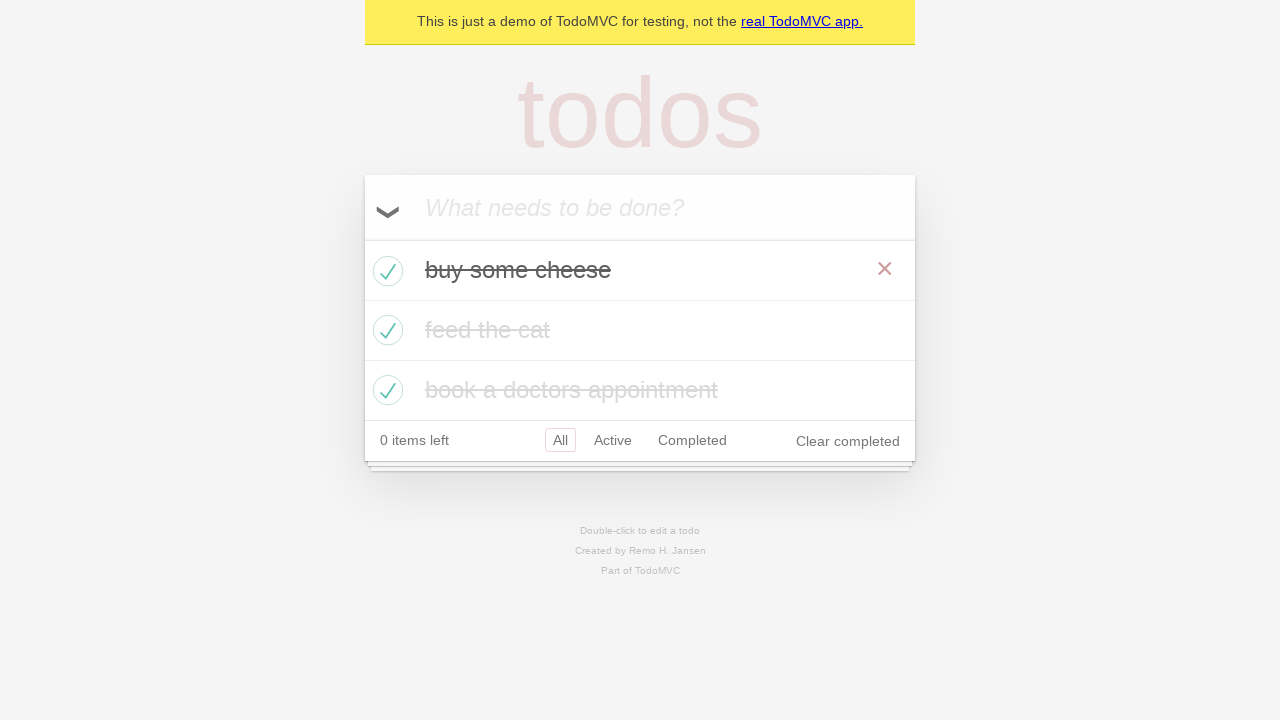

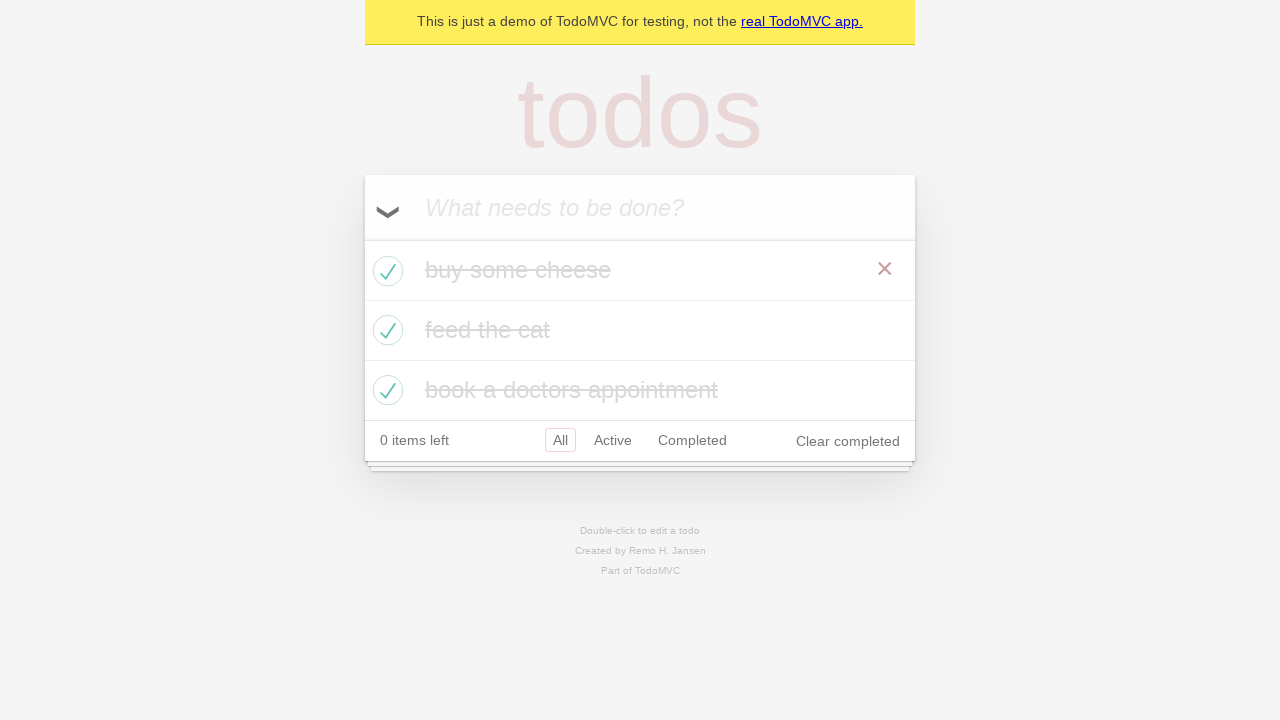